Tests right-click functionality on a context menu demo page by performing a right-click on a button element to trigger the context menu

Starting URL: https://swisnl.github.io/jQuery-contextMenu/demo.html

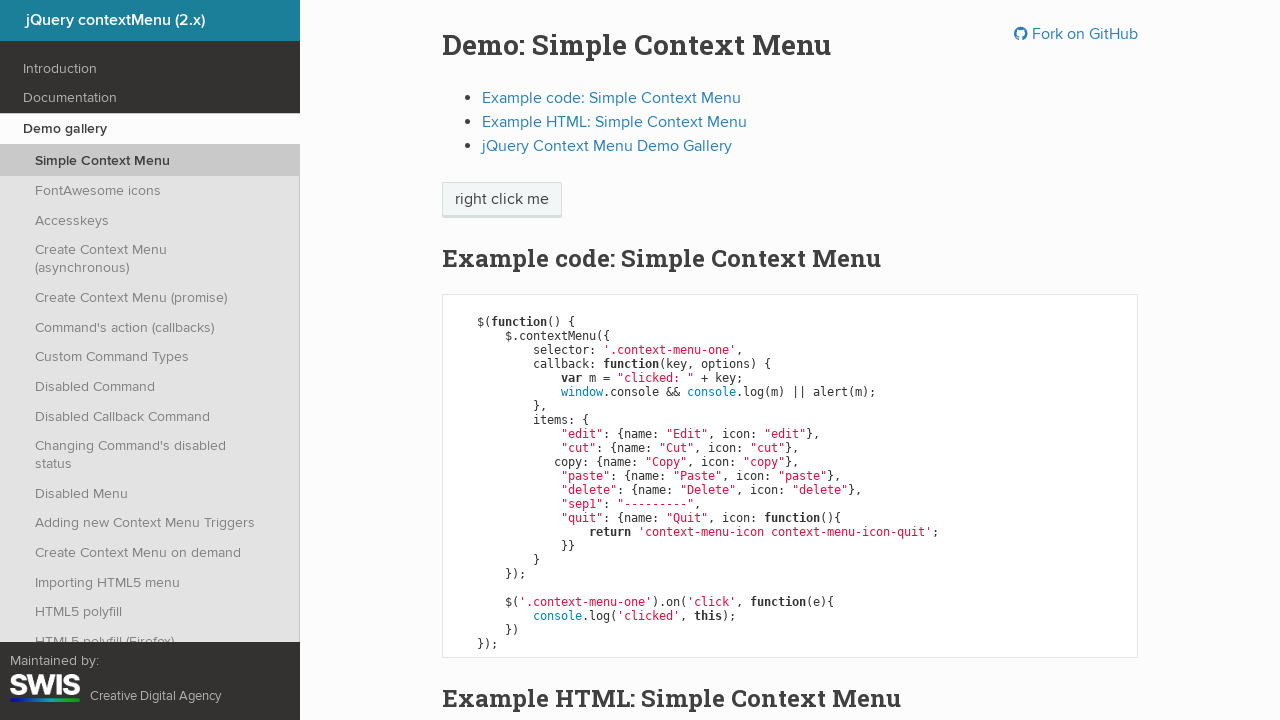

Right-clicked on context menu button to trigger context menu at (502, 200) on xpath=//span[@class='context-menu-one btn btn-neutral']
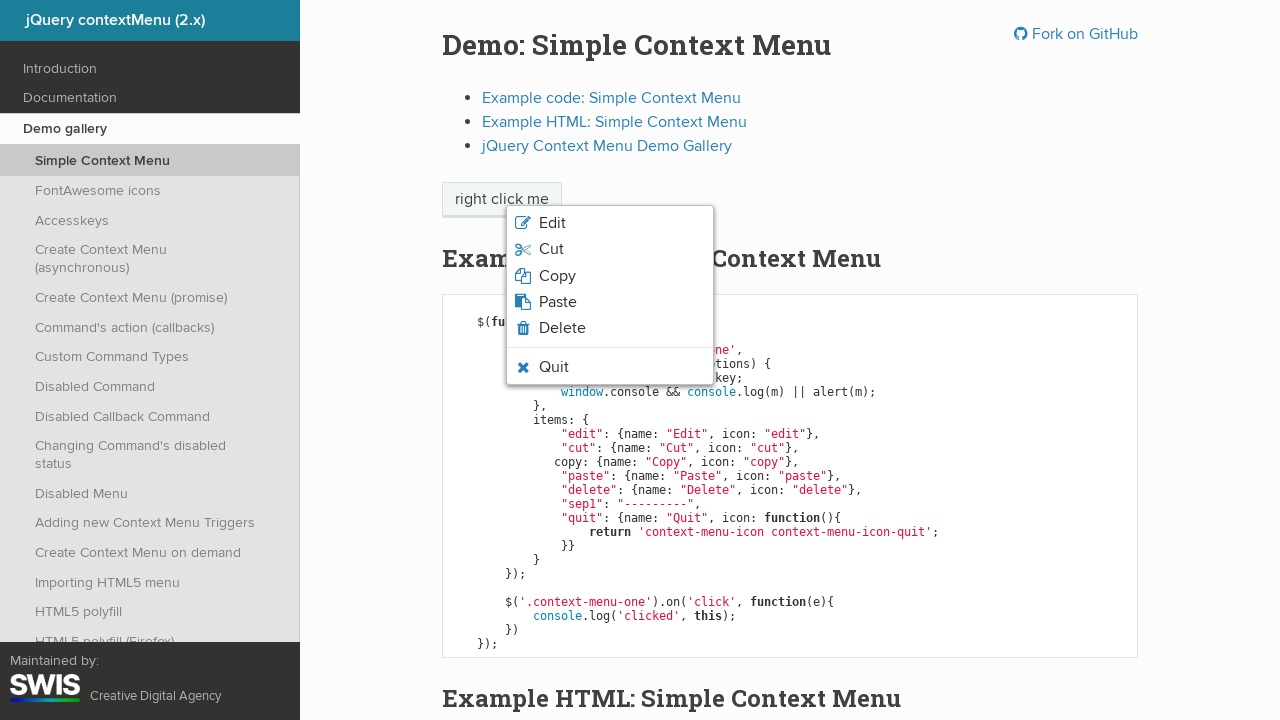

Context menu appeared on page
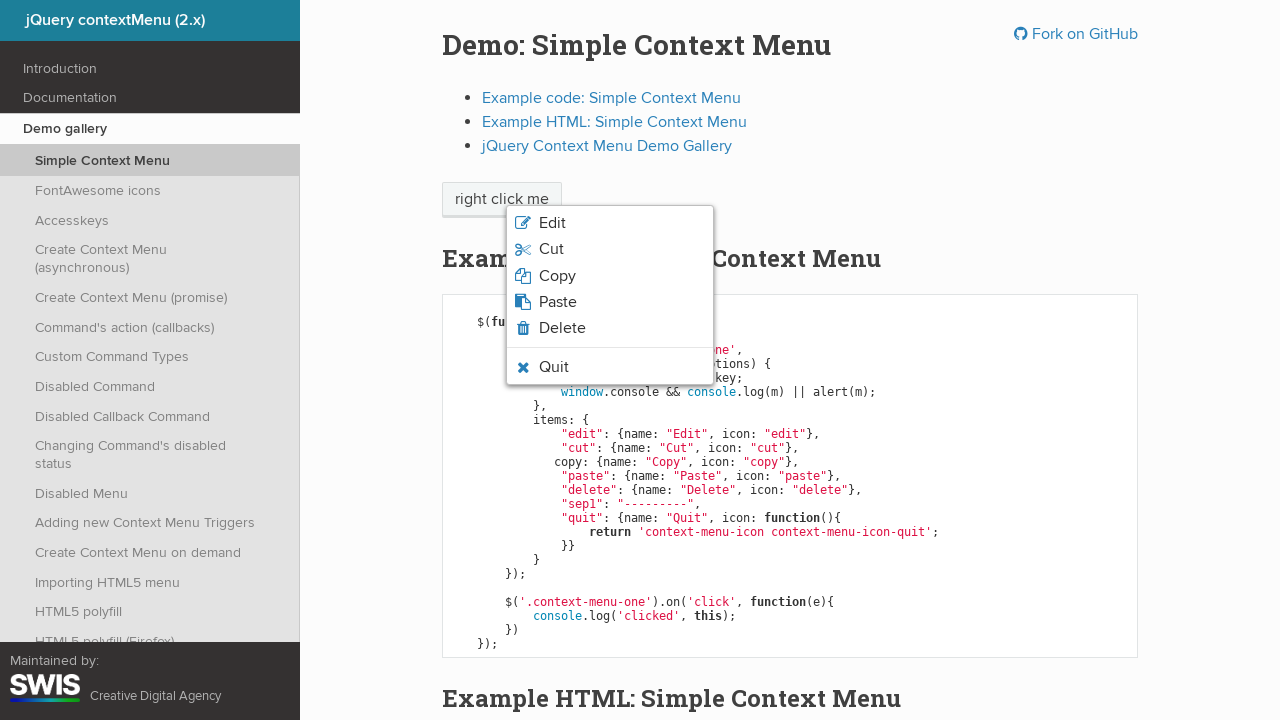

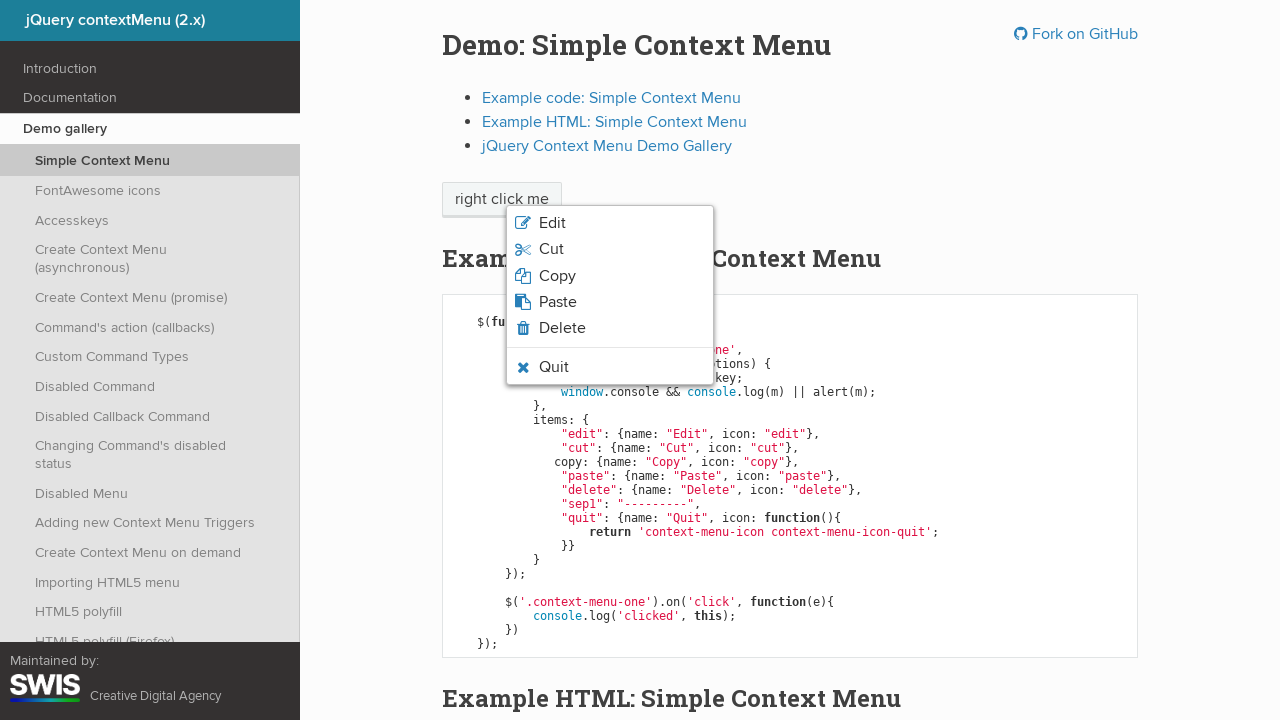